Tests checkbox functionality by checking and unchecking a Monday checkbox element on a test automation practice page.

Starting URL: https://testautomationpractice.blogspot.com/

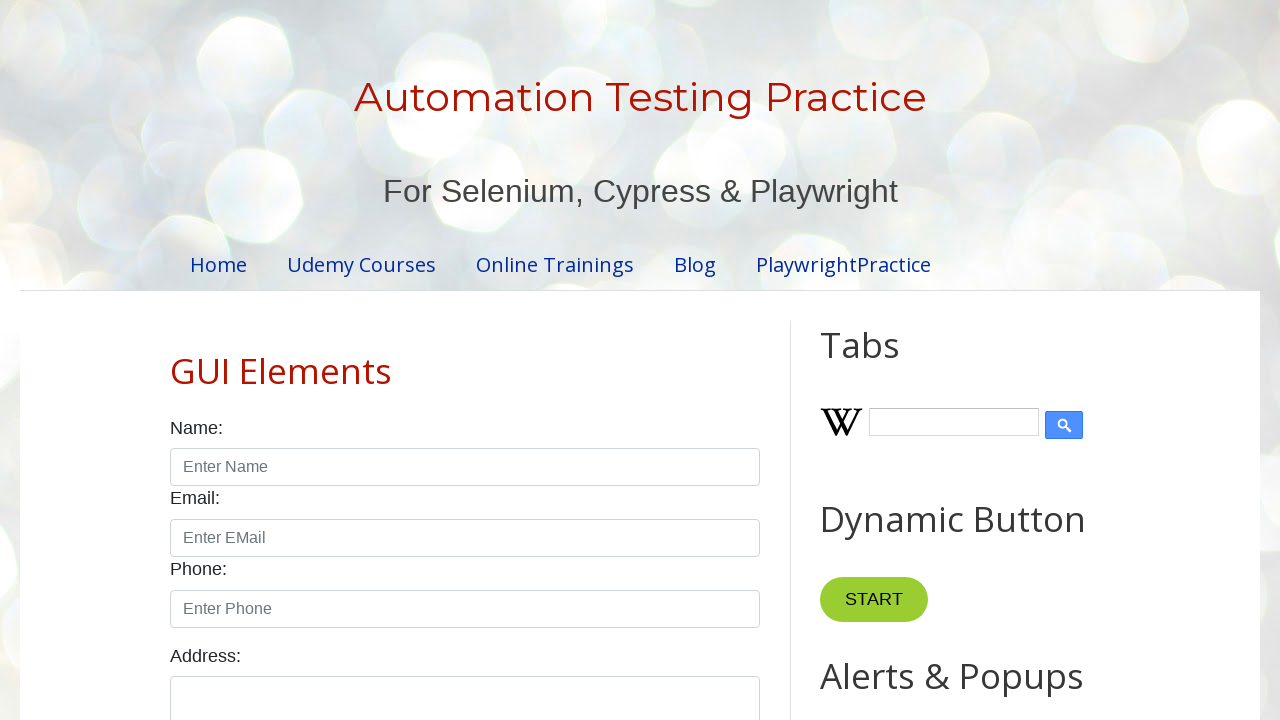

Checked the Monday checkbox at (272, 360) on input#monday
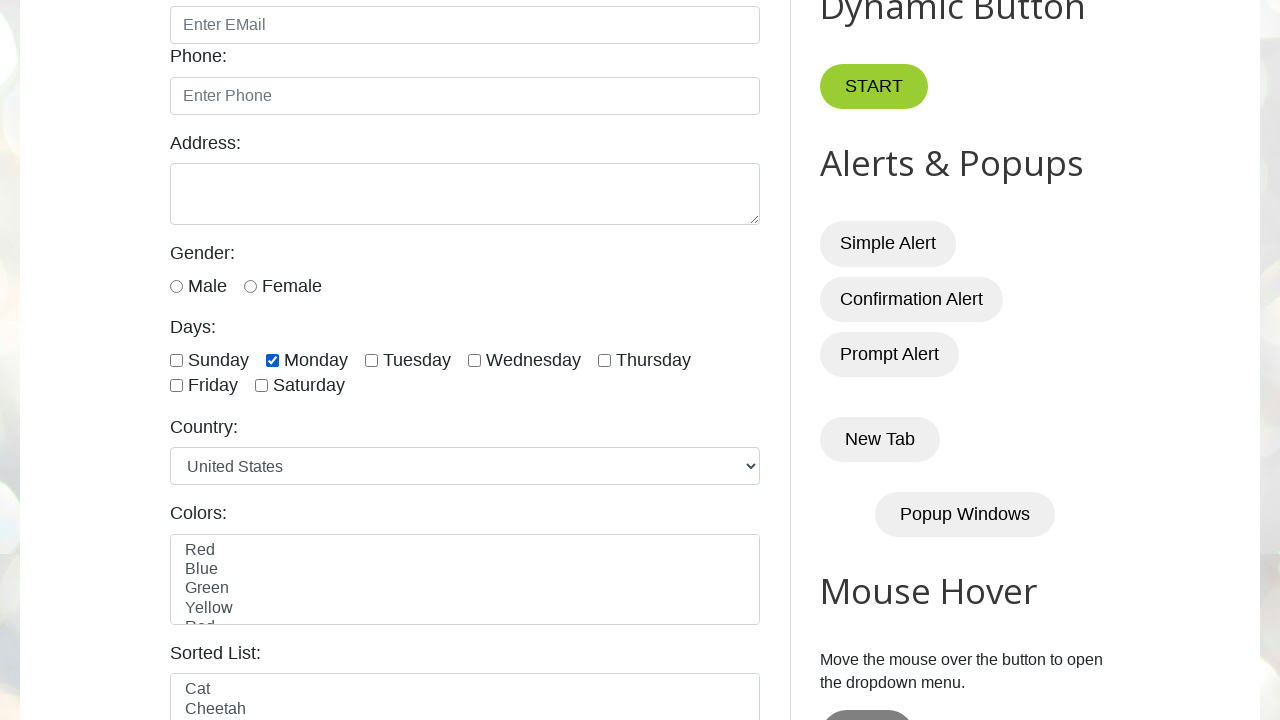

Waited 500ms to observe checked state
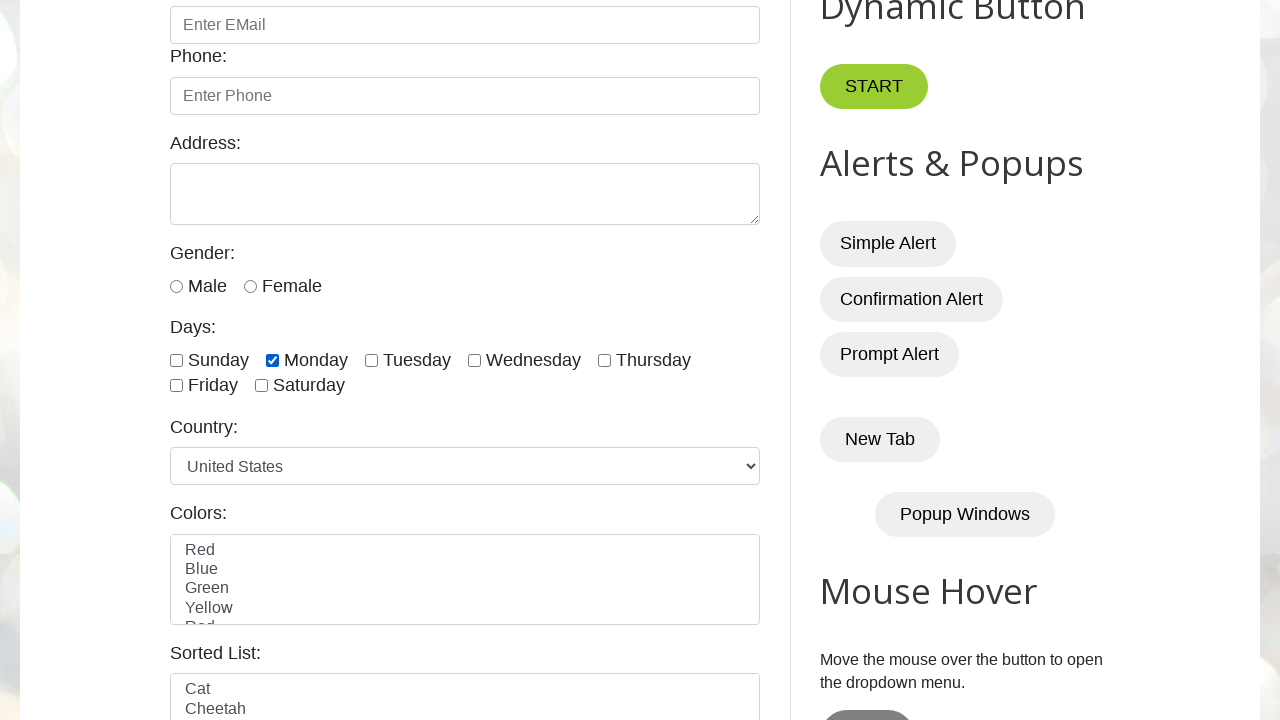

Unchecked the Monday checkbox at (272, 360) on input#monday
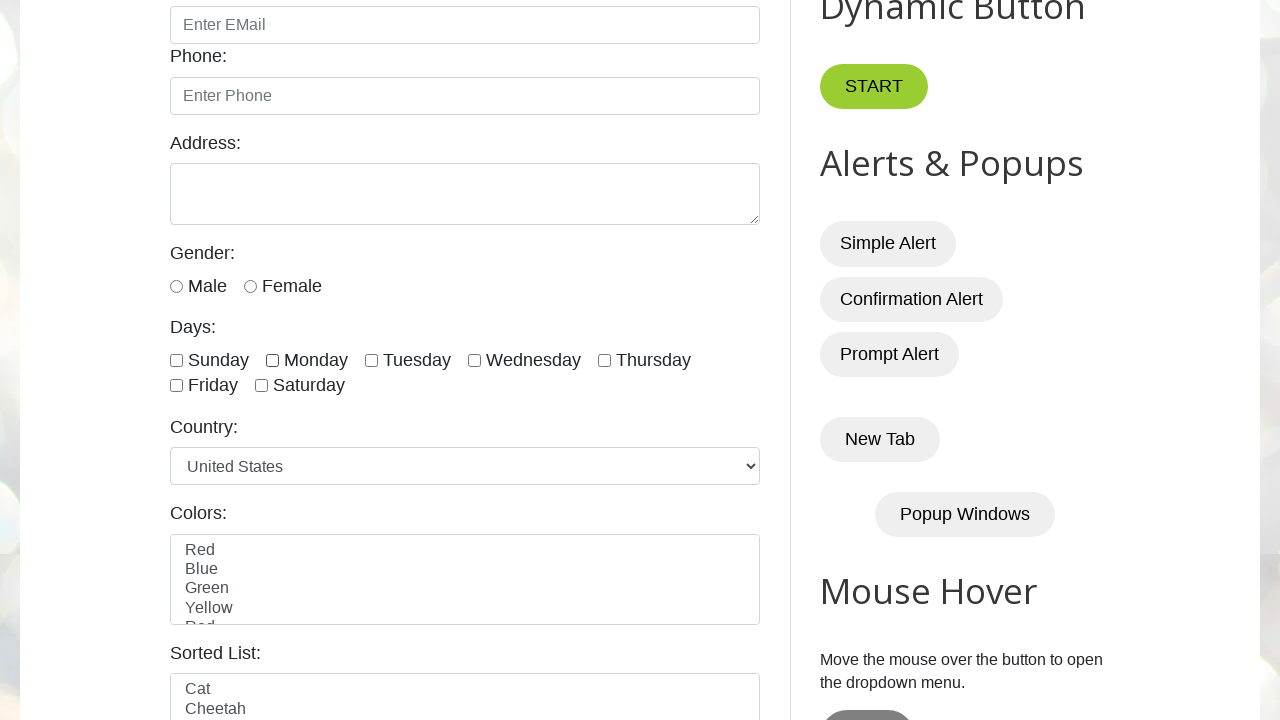

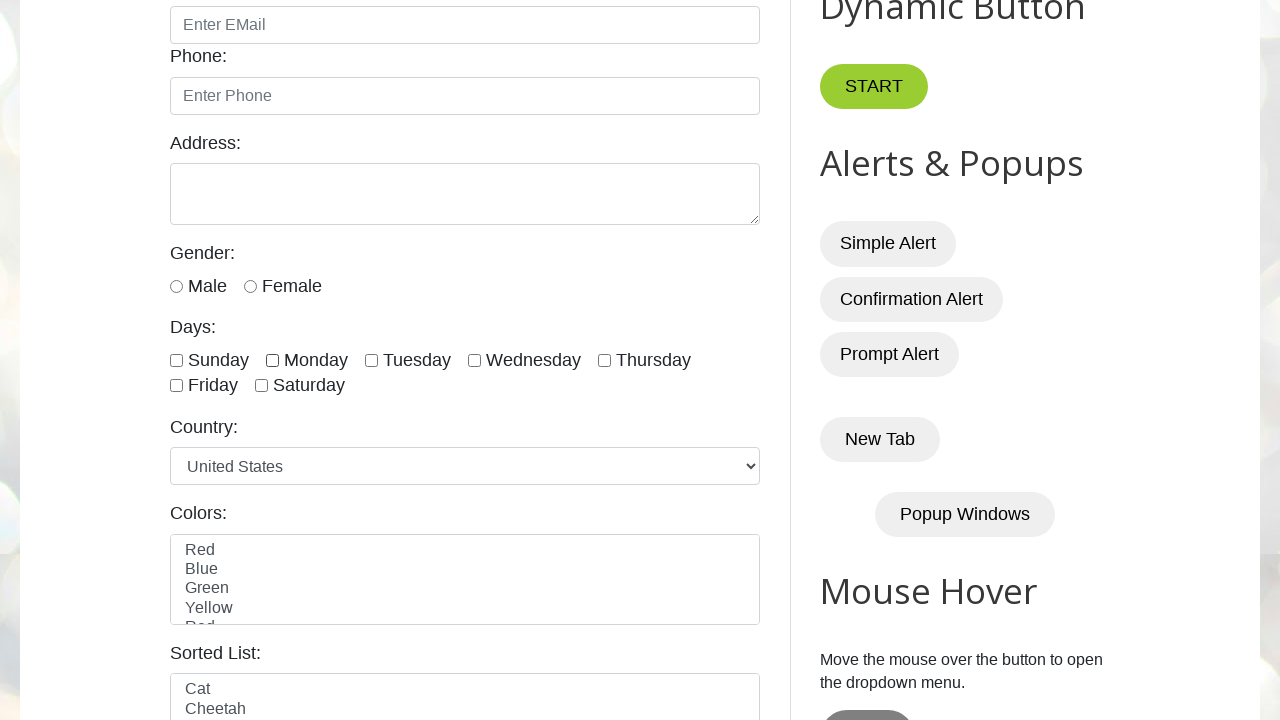